Tests opening footer links in new tabs and retrieving their titles by iterating through footer column links

Starting URL: https://www.qaclickacademy.com/

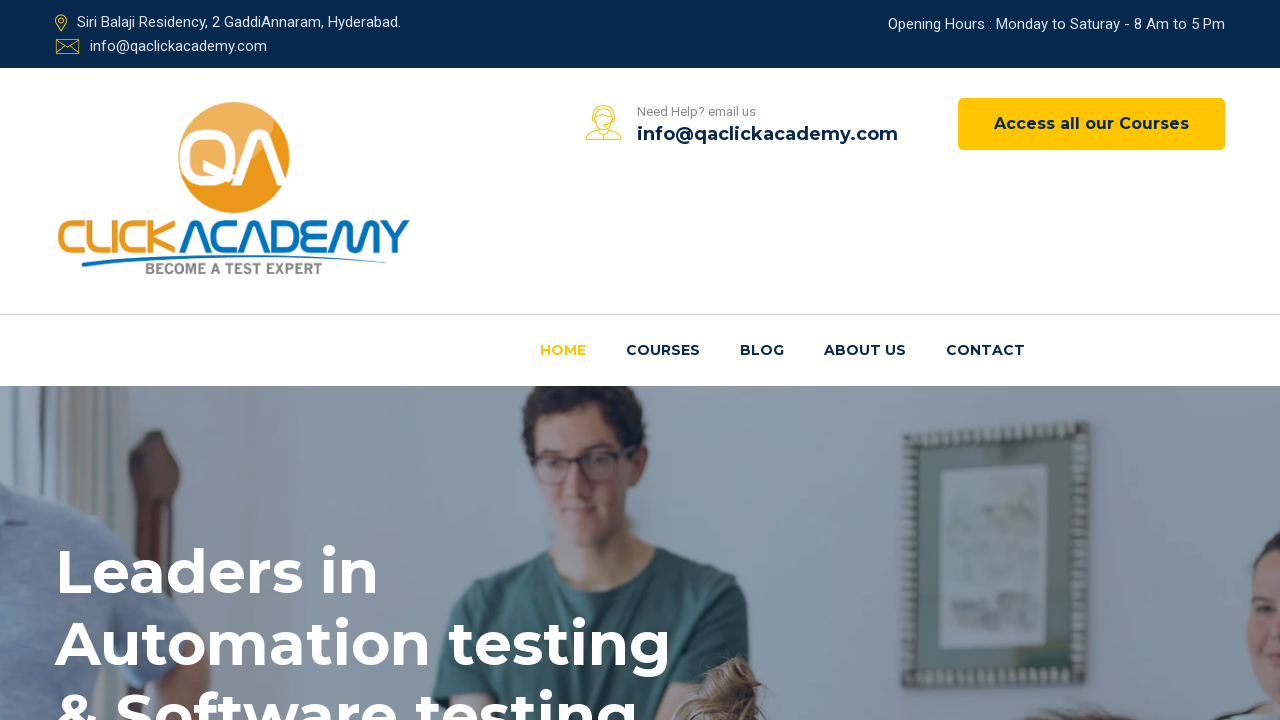

Located footer column 1 with class .footer-link.mt-40
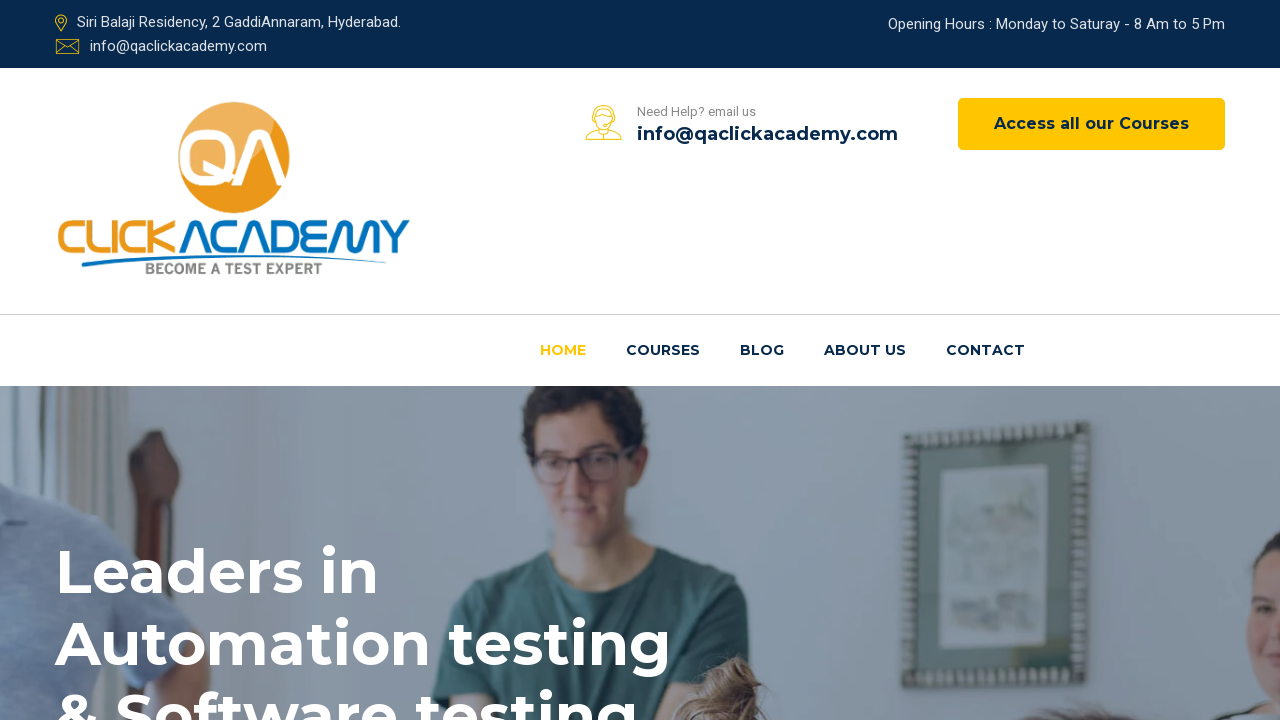

Located footer column 2 with class .footer-address.mt-40
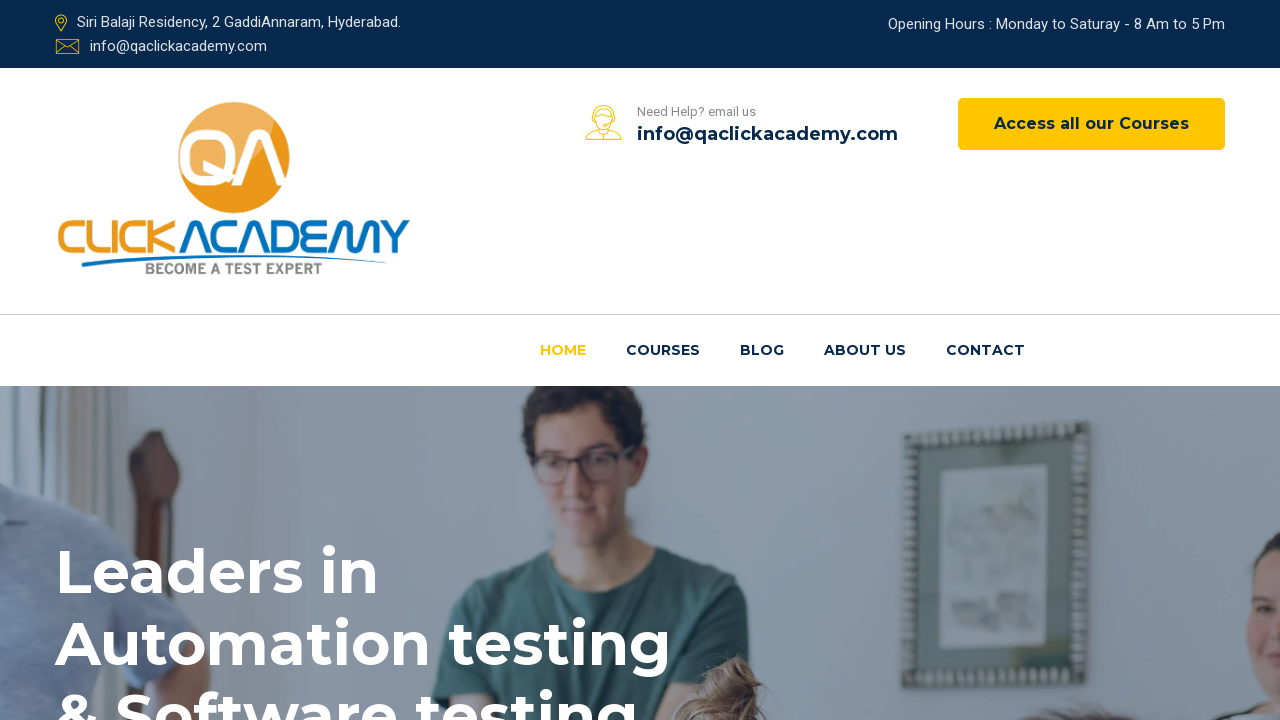

Counted 5 links in footer column 1
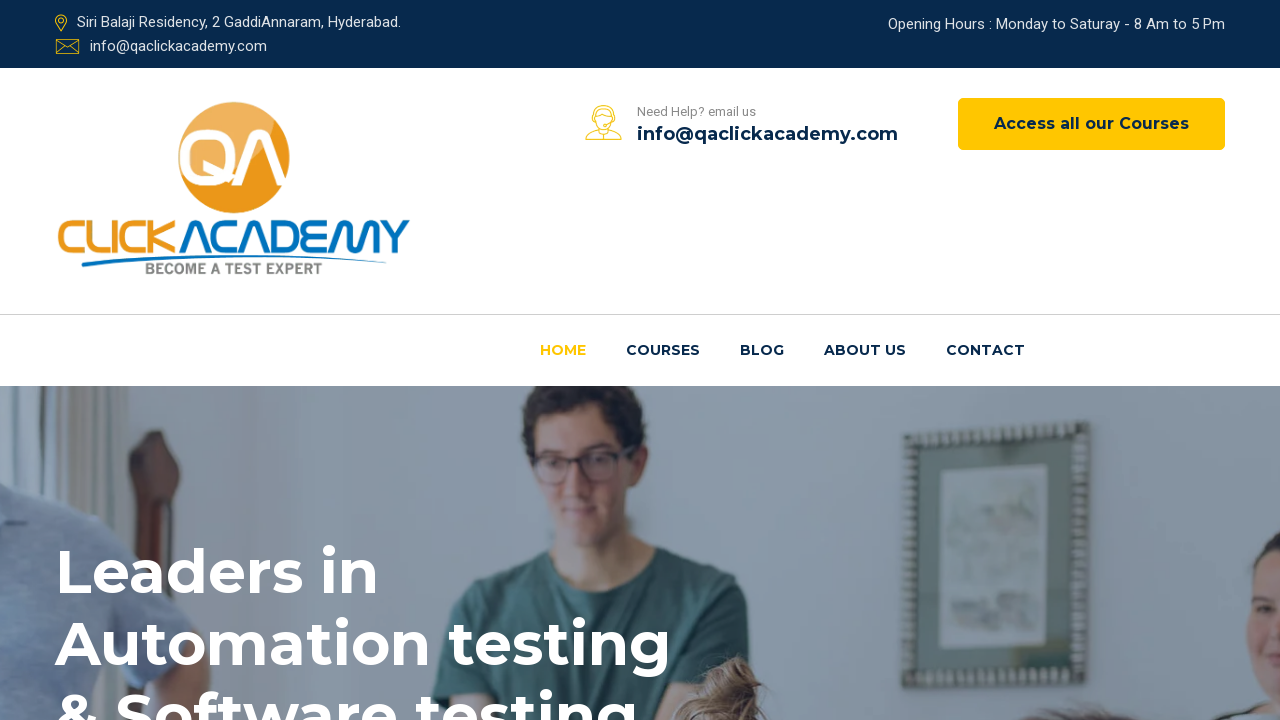

Counted 0 links in footer column 2
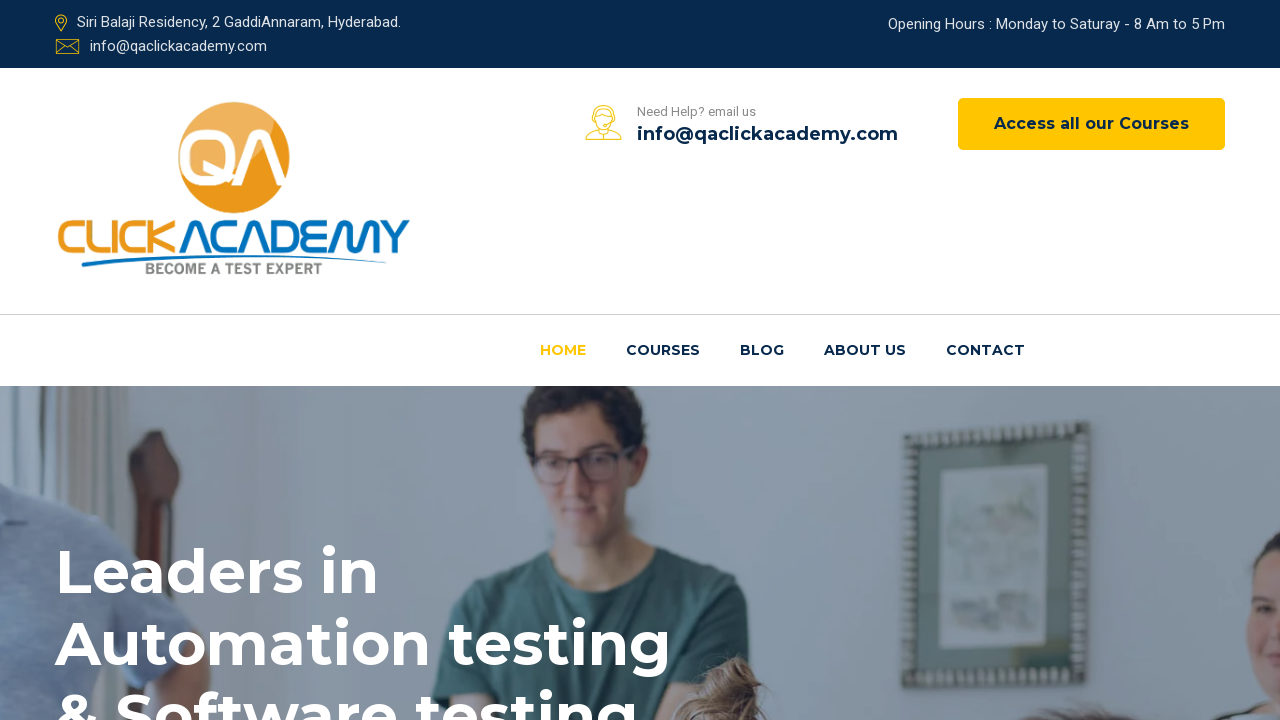

Retrieved footer link 1 from column 1
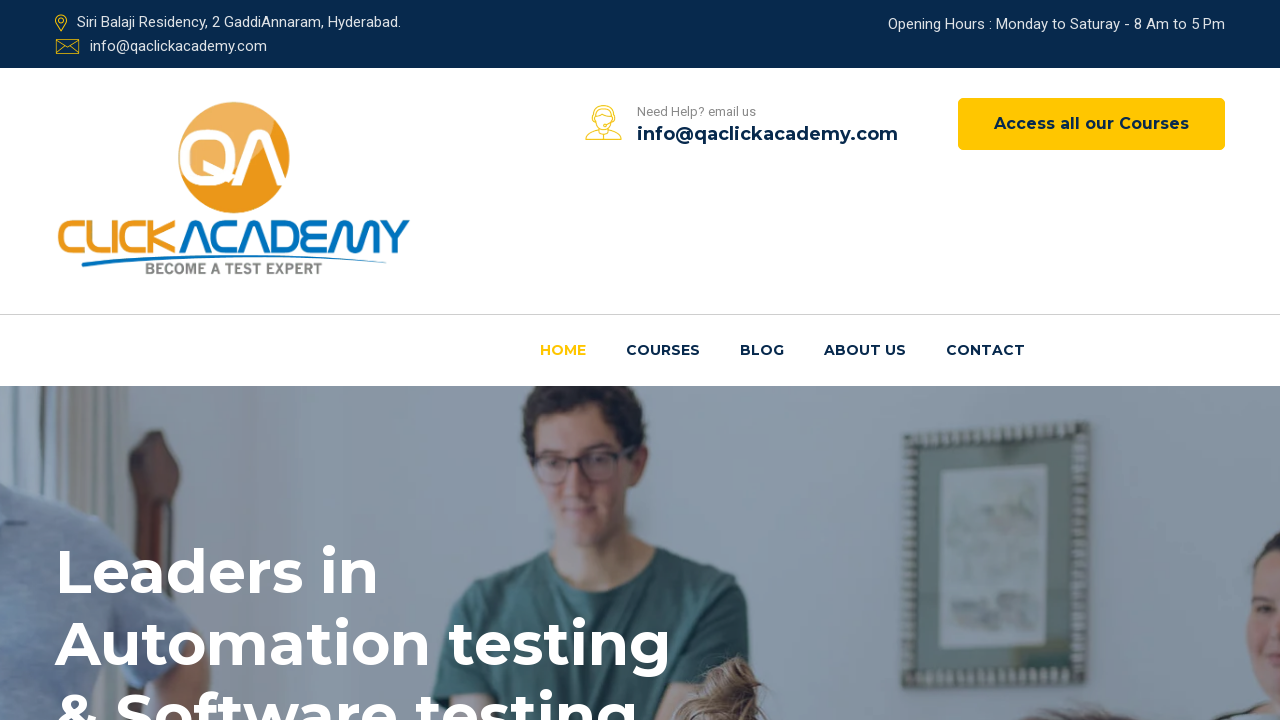

Opened footer link 1 in new tab using Ctrl+Click at (490, 361) on .footer-link.mt-40 >> a >> nth=1
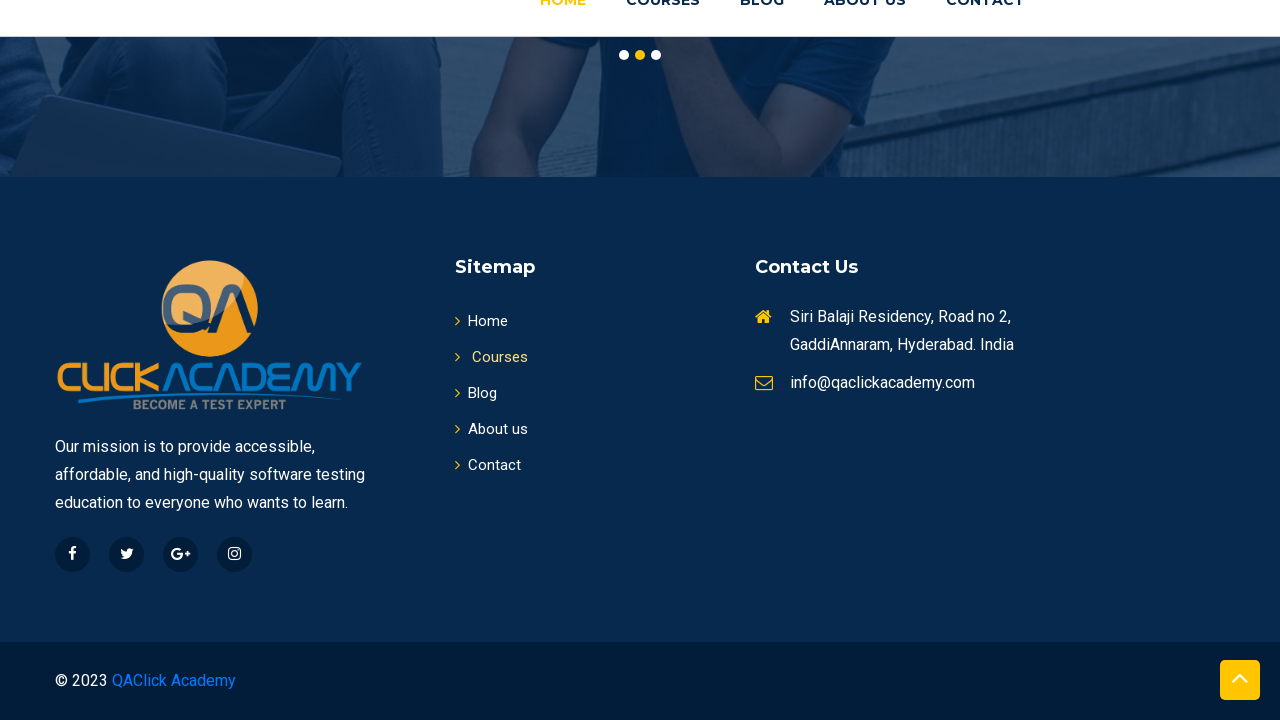

Waited 1000ms before opening next tab
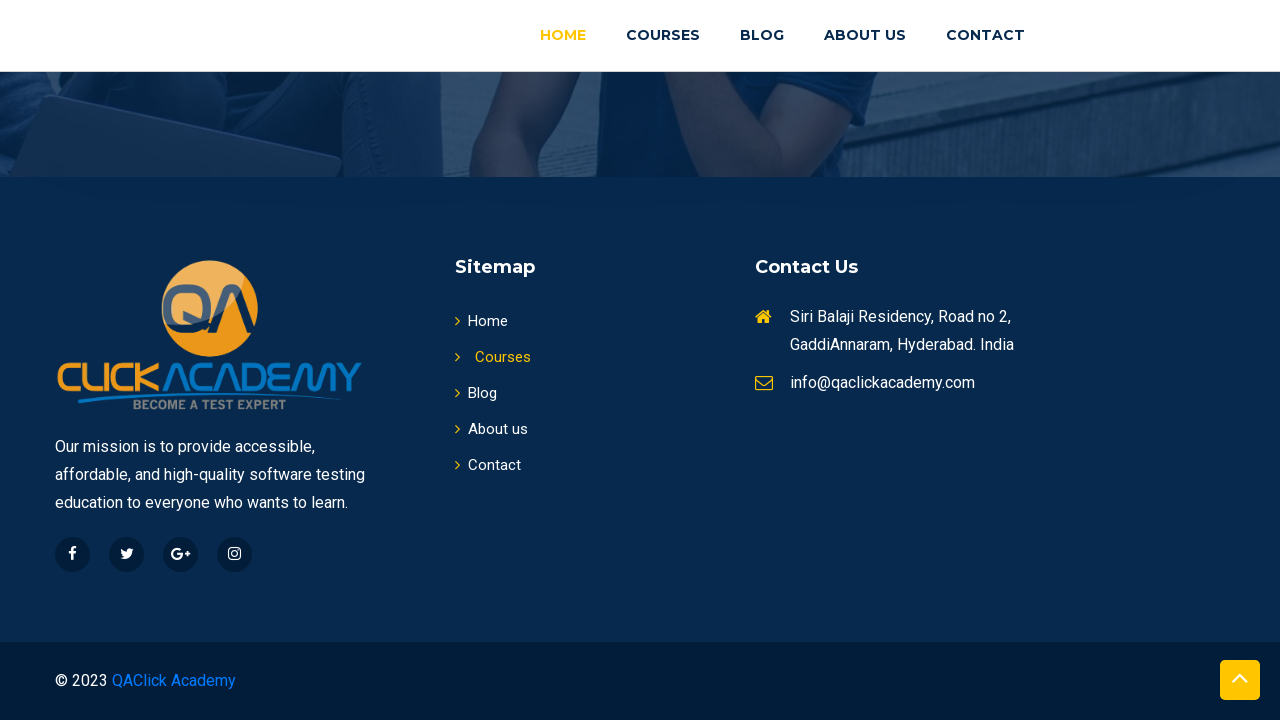

Retrieved footer link 2 from column 1
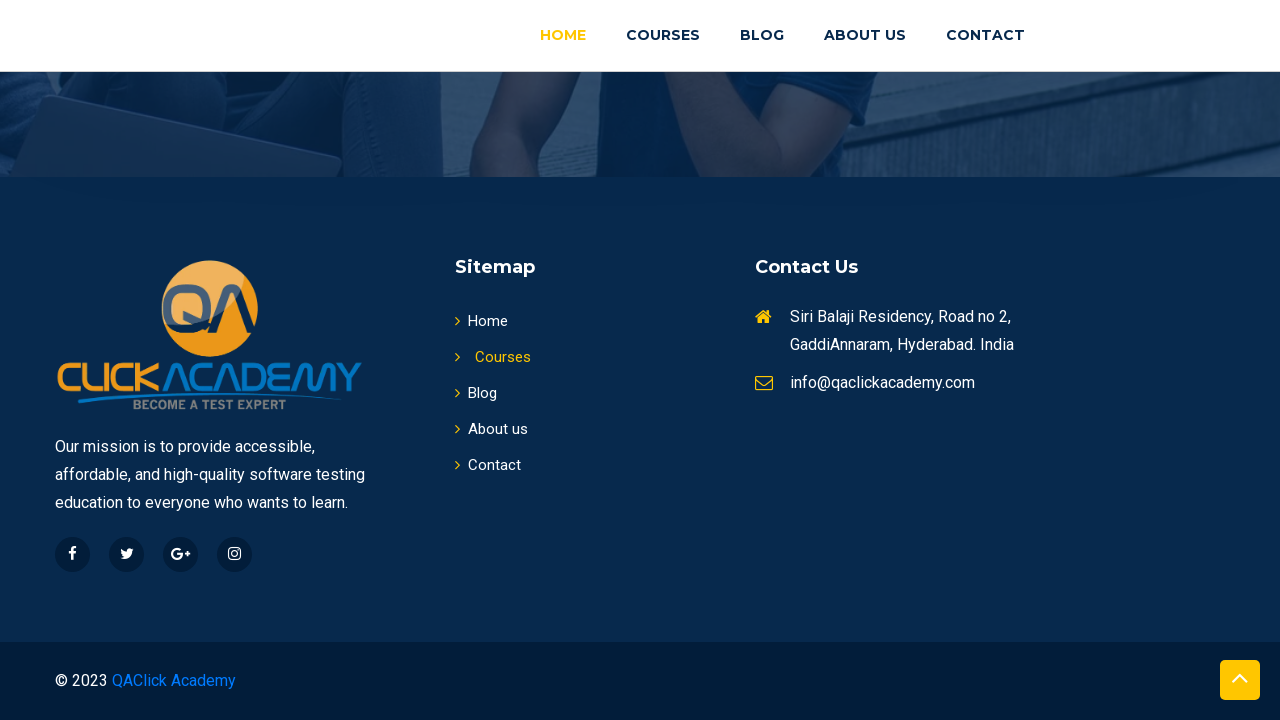

Opened footer link 2 in new tab using Ctrl+Click at (476, 394) on .footer-link.mt-40 >> a >> nth=2
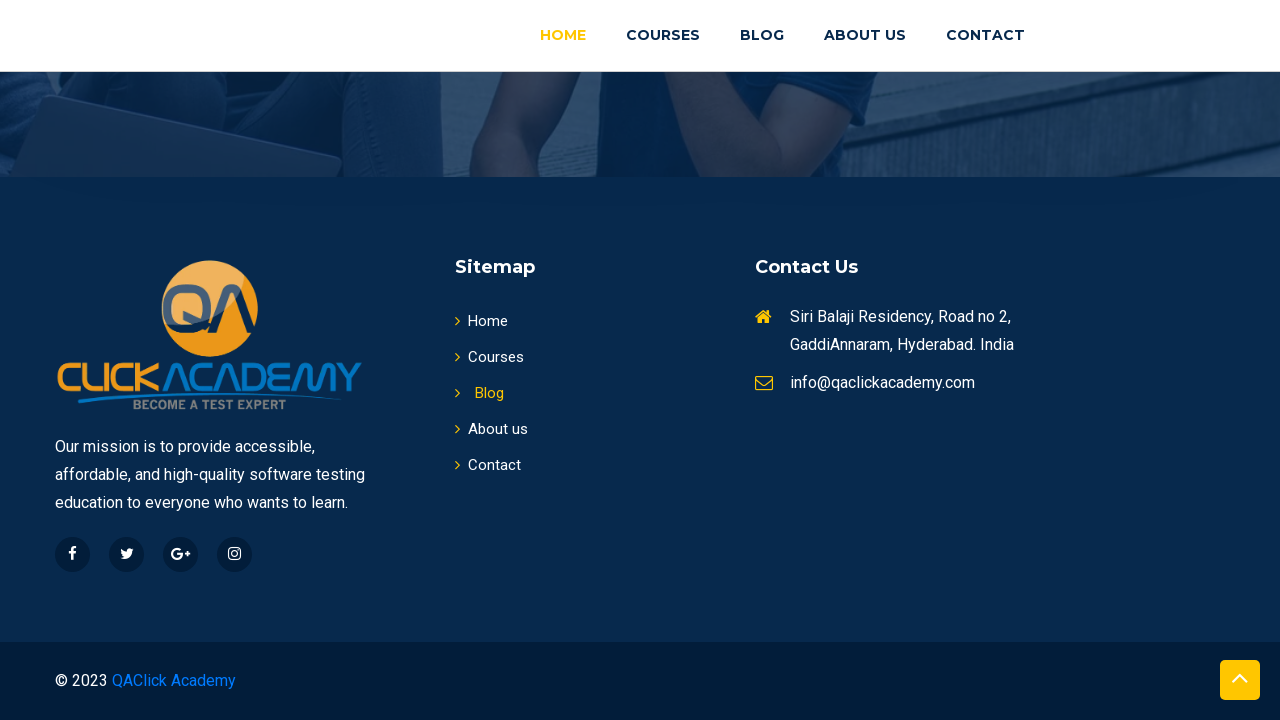

Waited 1000ms before opening next tab
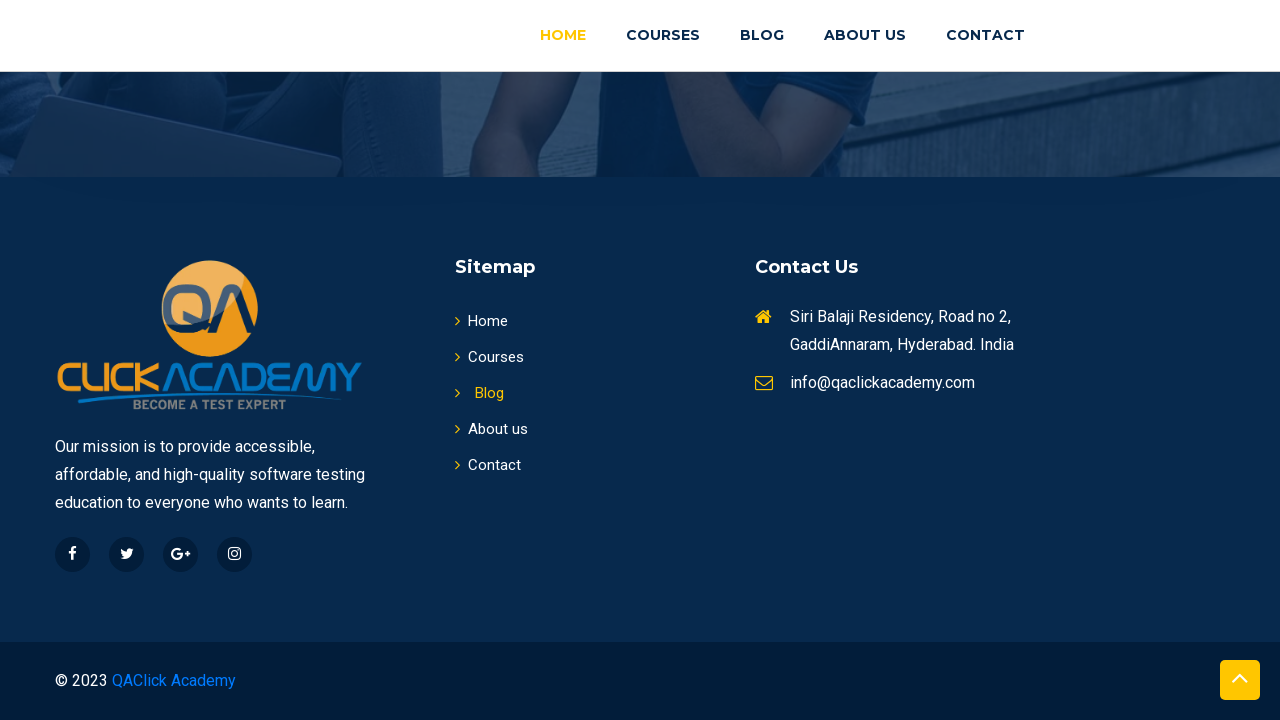

Retrieved footer link 3 from column 1
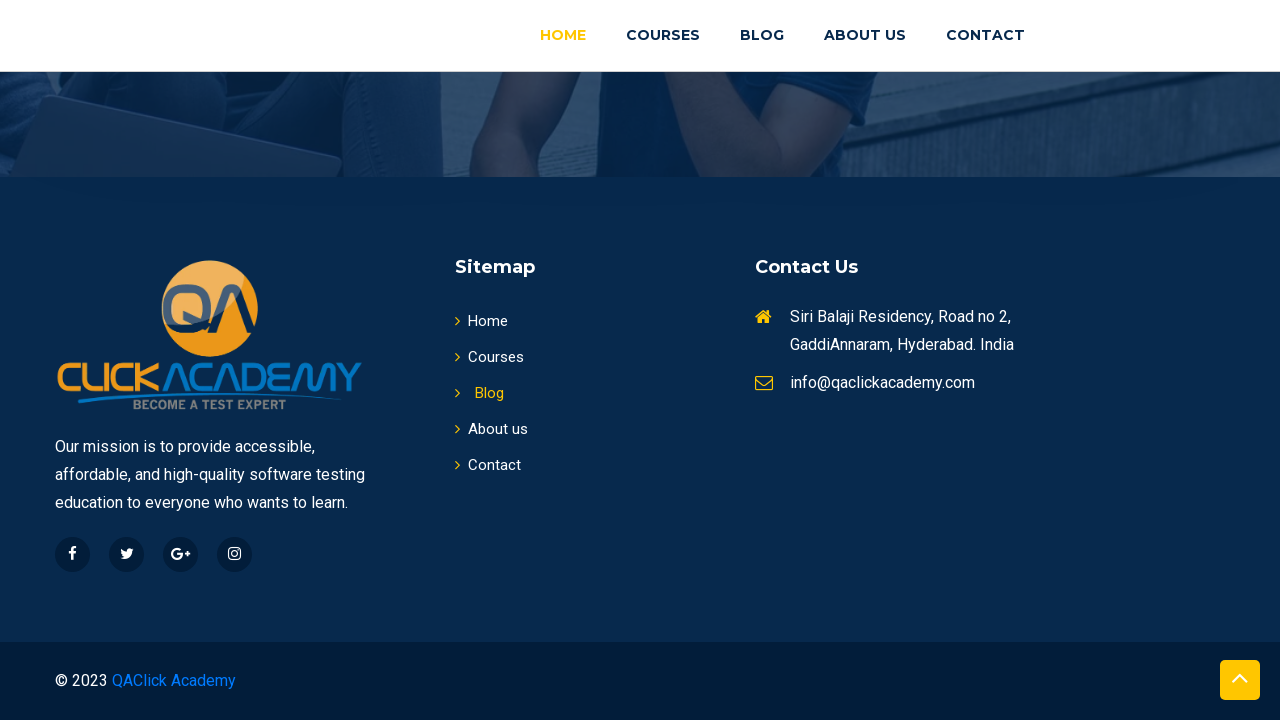

Opened footer link 3 in new tab using Ctrl+Click at (492, 430) on .footer-link.mt-40 >> a >> nth=3
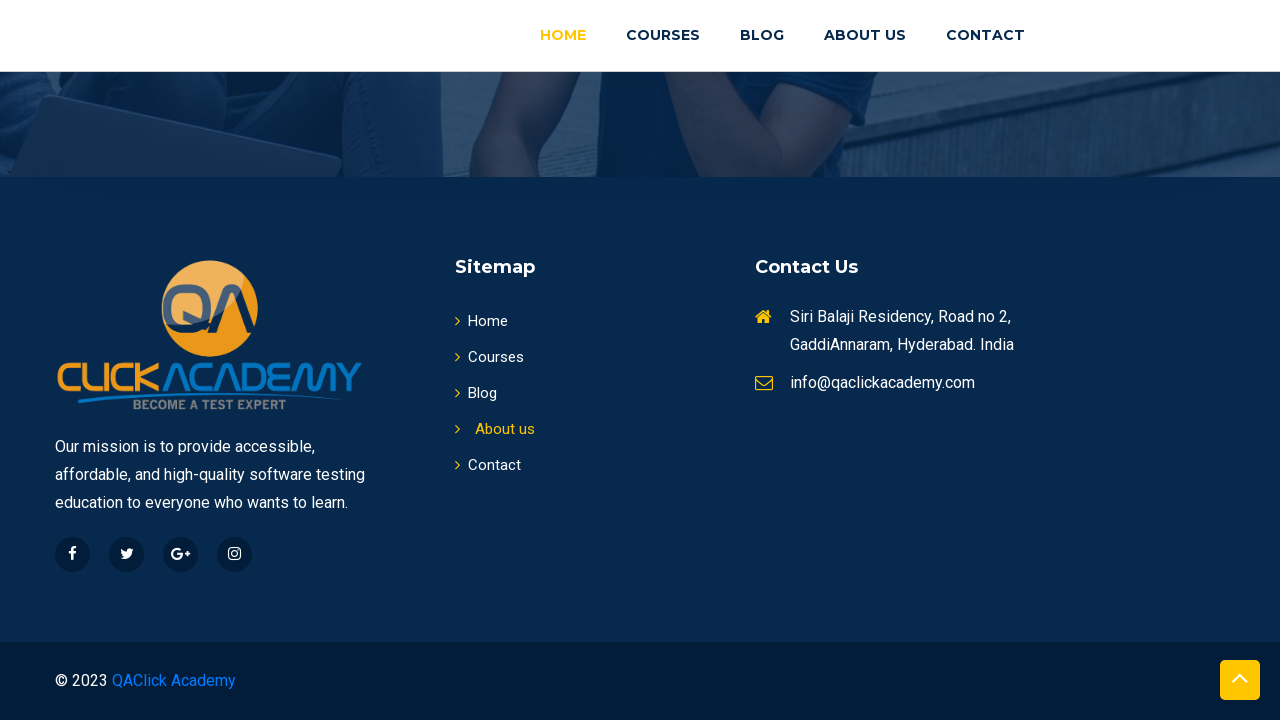

Waited 1000ms before opening next tab
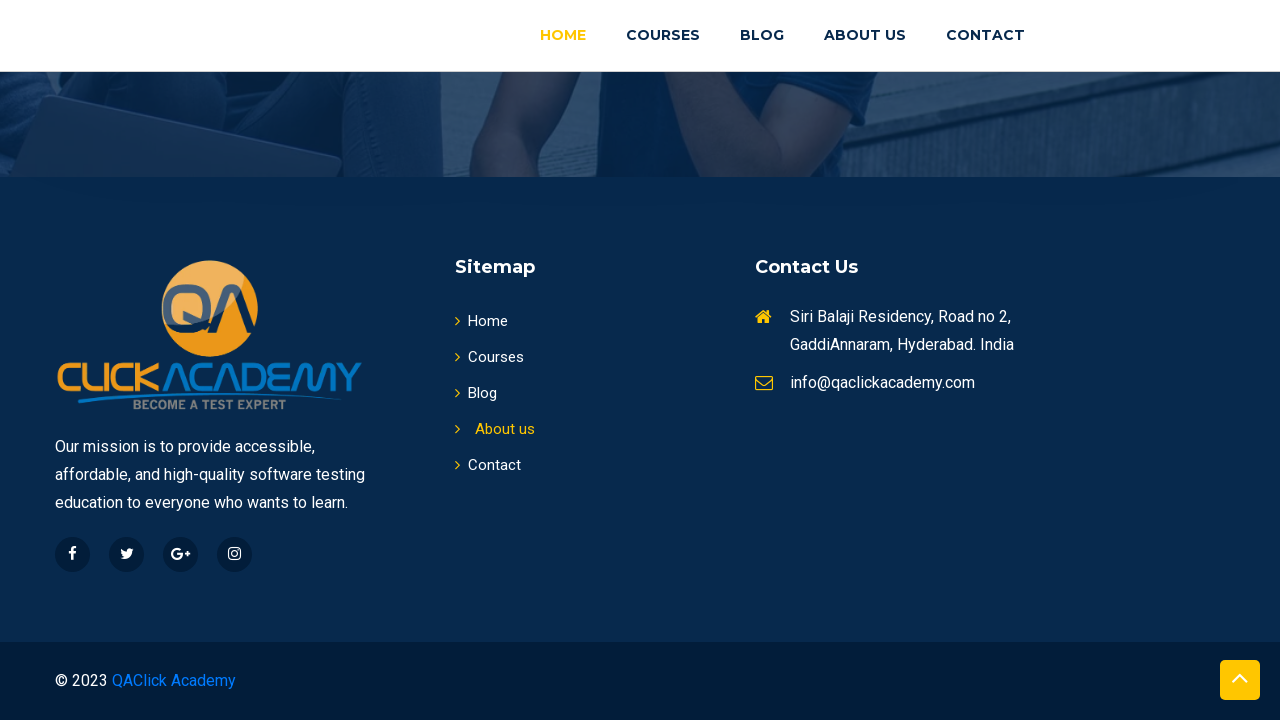

Retrieved footer link 4 from column 1
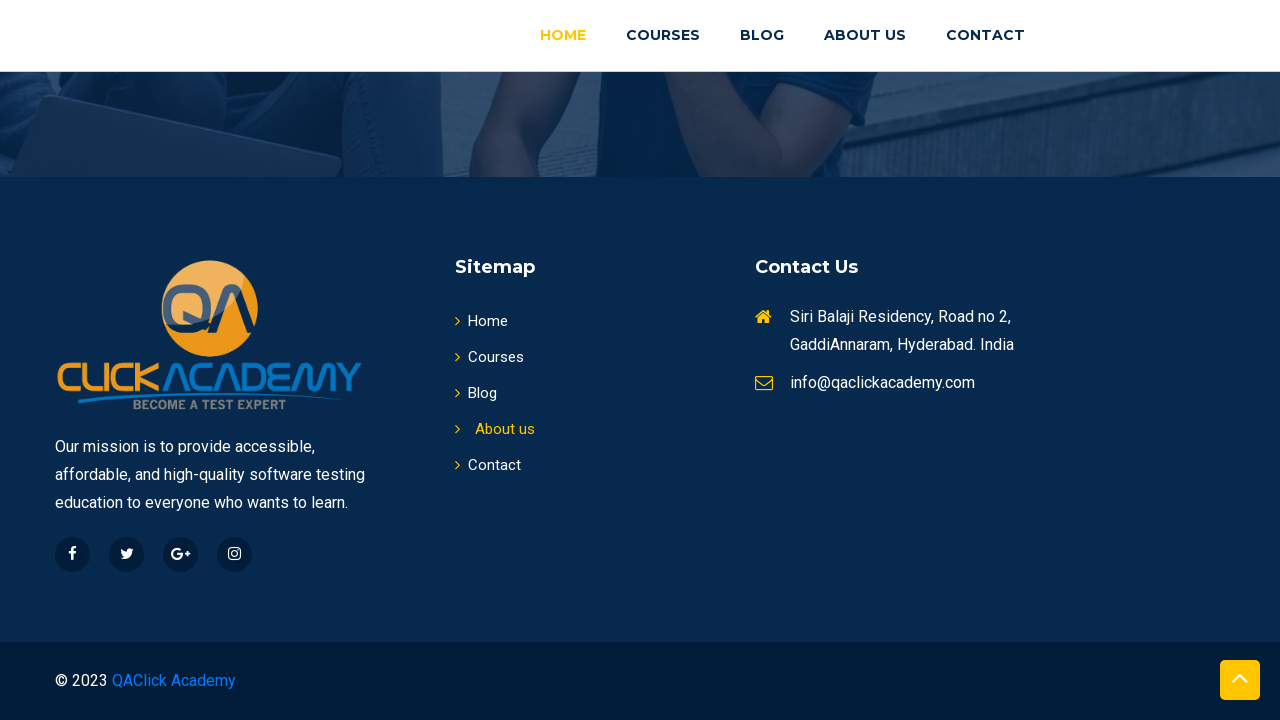

Opened footer link 4 in new tab using Ctrl+Click at (488, 466) on .footer-link.mt-40 >> a >> nth=4
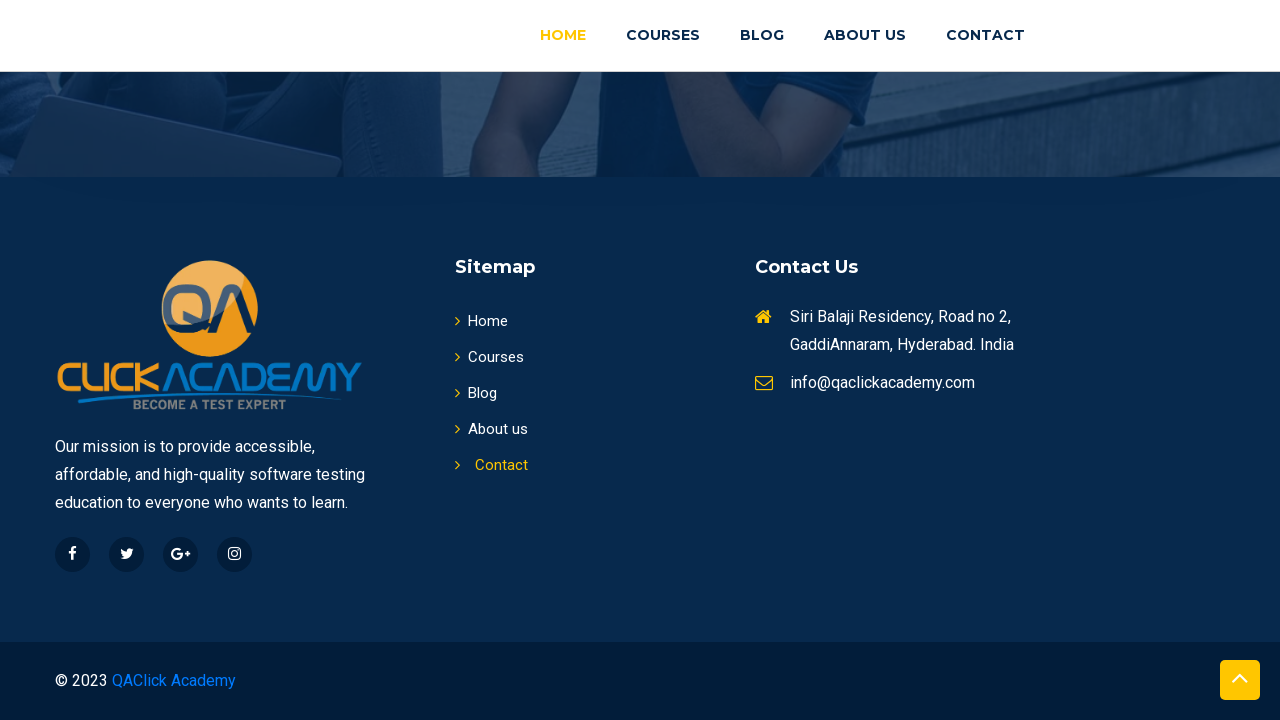

Waited 1000ms before opening next tab
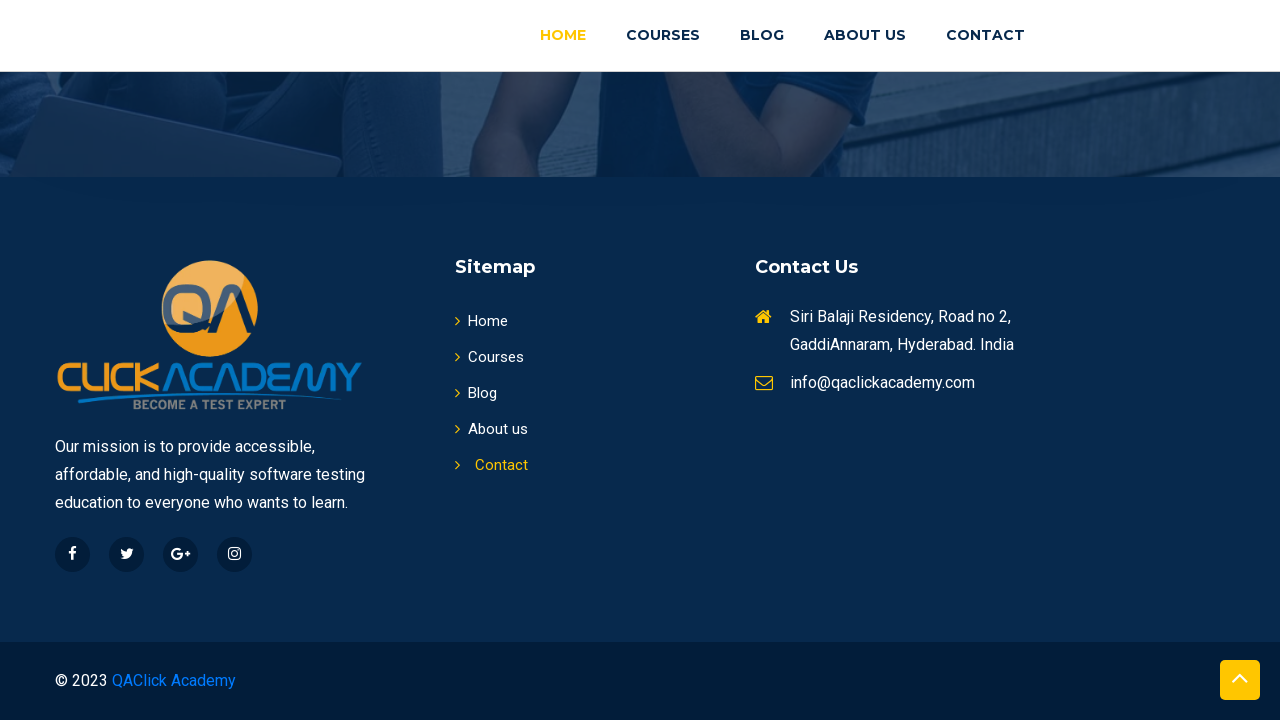

Retrieved all 5 open pages/tabs from context
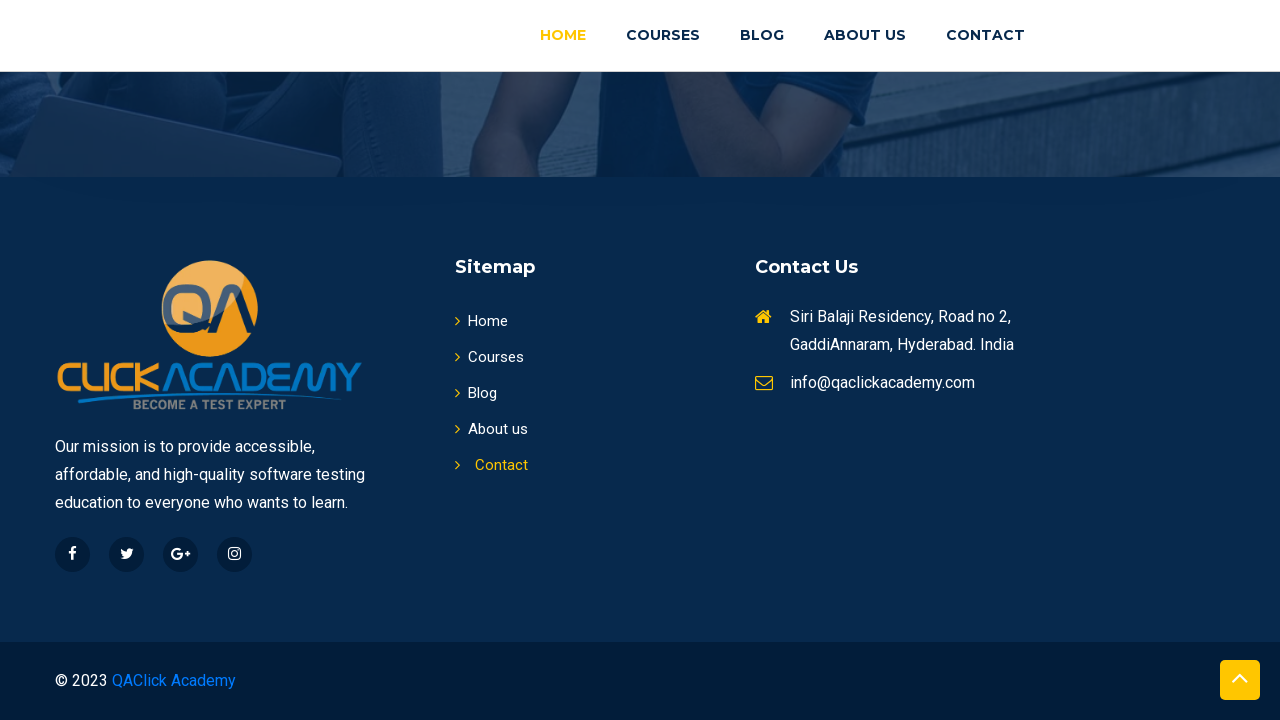

Brought page with title 'QAClick Academy - A Testing Academy to Learn, Earn and Shine' to front
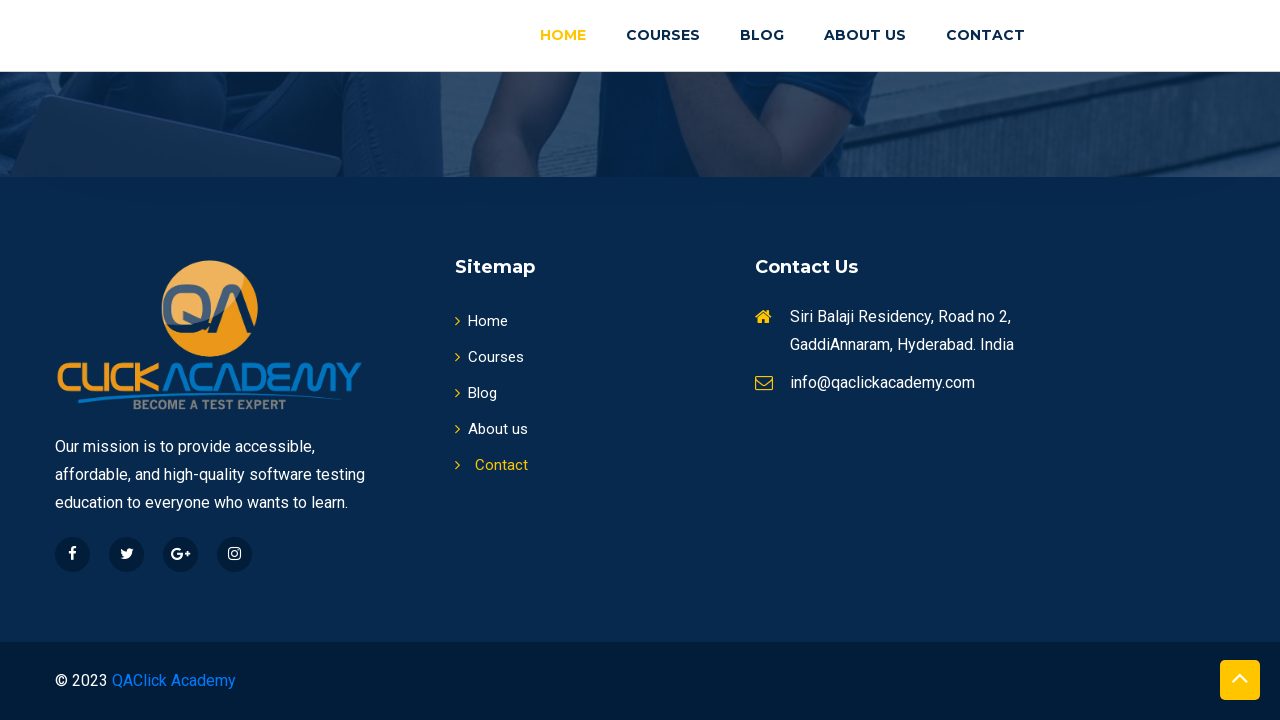

Brought page with title 'Just a moment...' to front
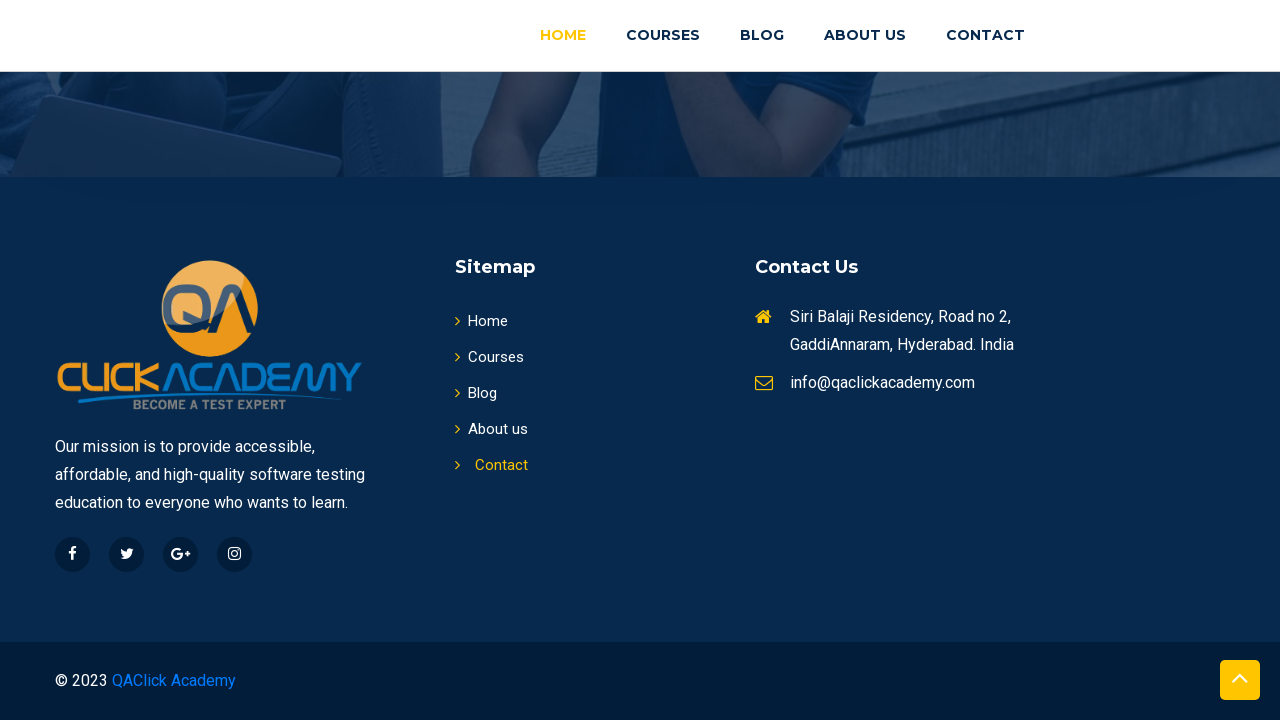

Brought page with title 'QAClickAcademy Blog - QAClickAcademy | Become a Test Expert' to front
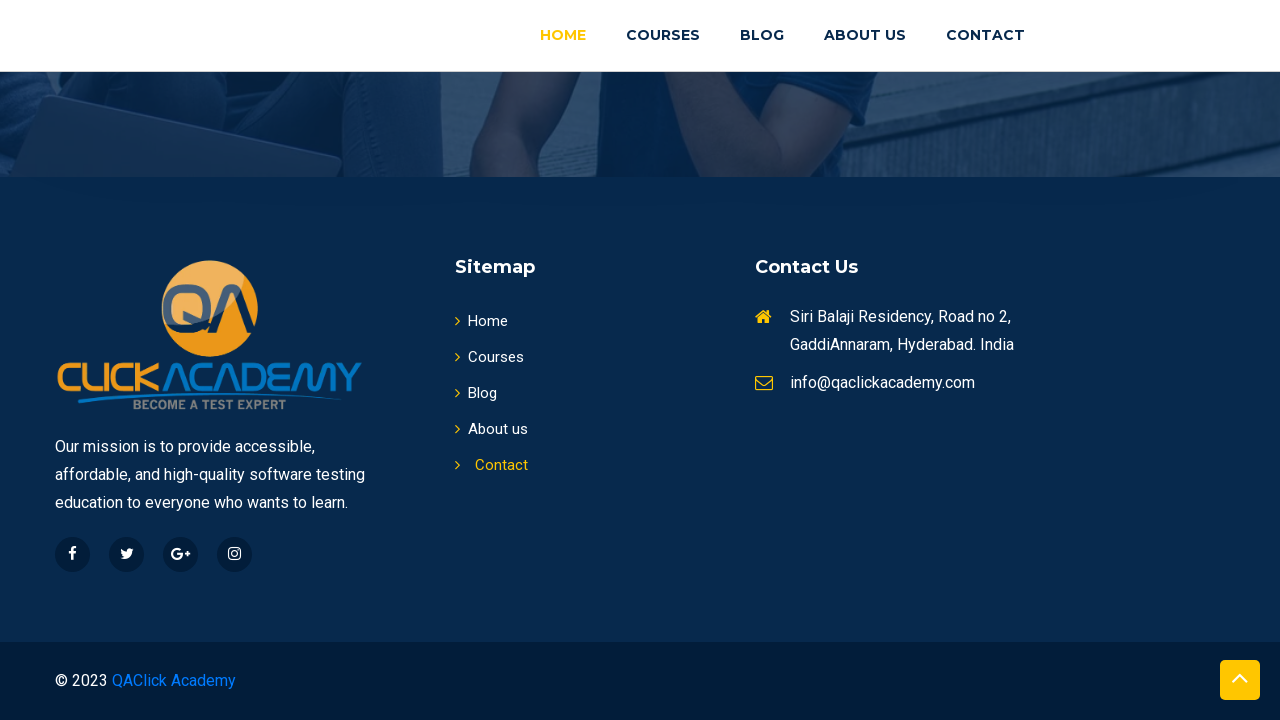

Brought page with title 'QAClick Academy - A Testing Academy to Learn, Earn and Shine' to front
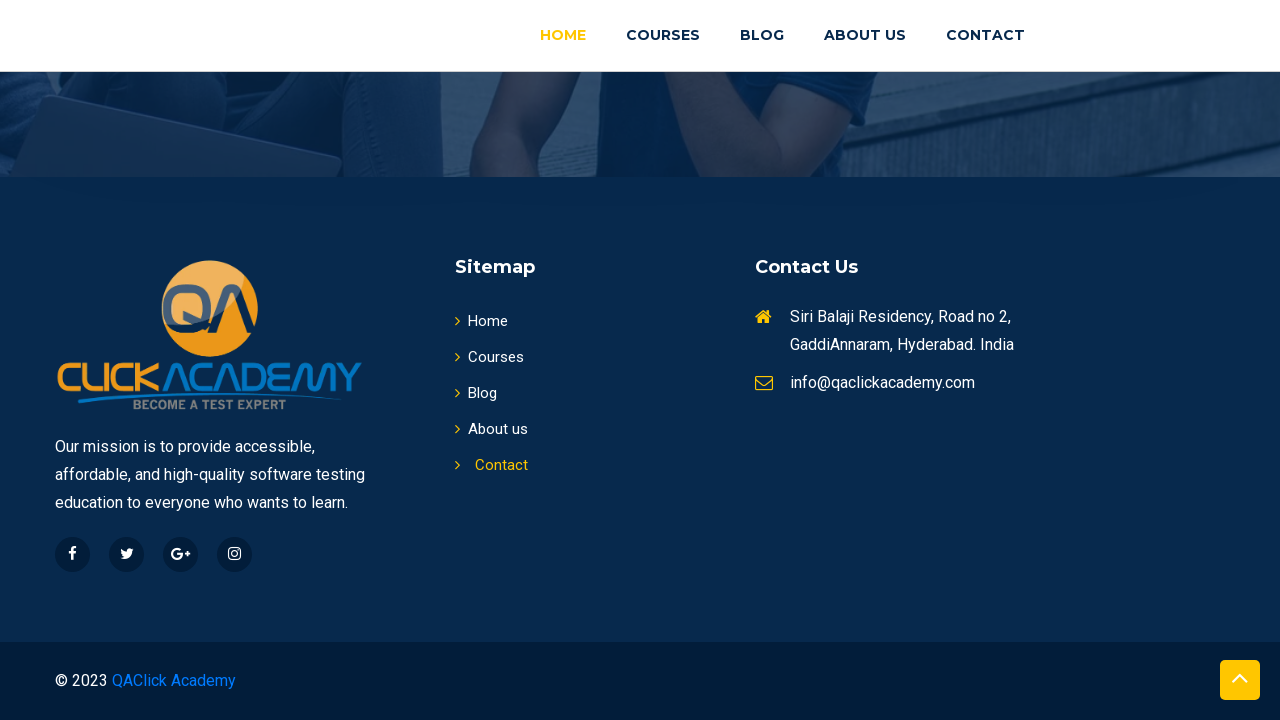

Brought page with title 'QAClick Academy - A Testing Academy to Learn, Earn and Shine' to front
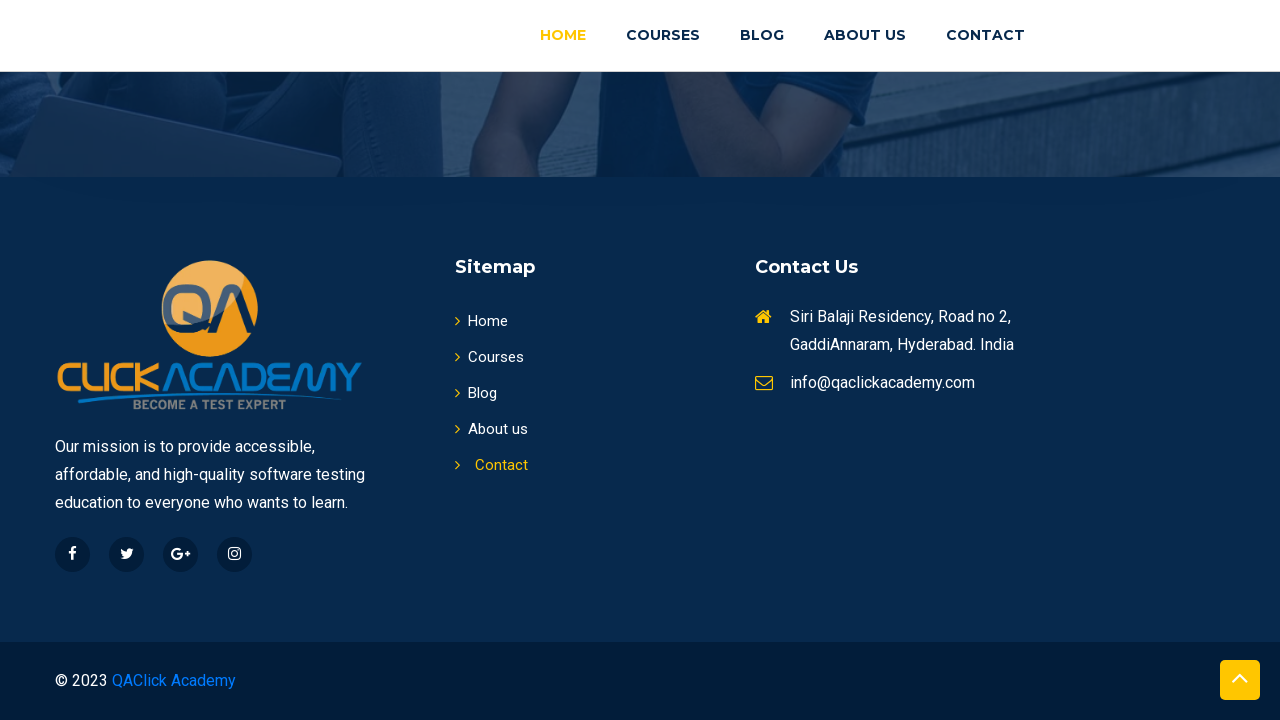

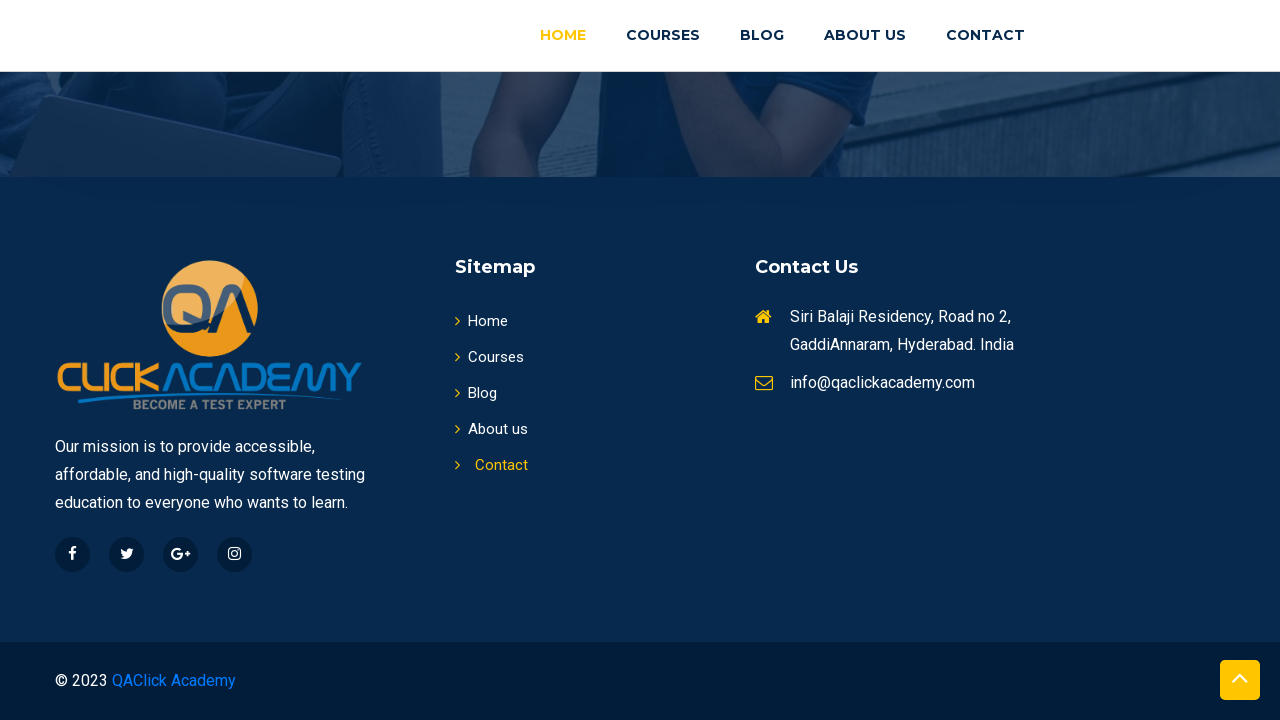